Tests multiplication functionality of a calculator by multiplying 12 by 3 and verifying the result equals 36

Starting URL: https://safatelli.github.io/tp-test-logiciel/assets/calc.html

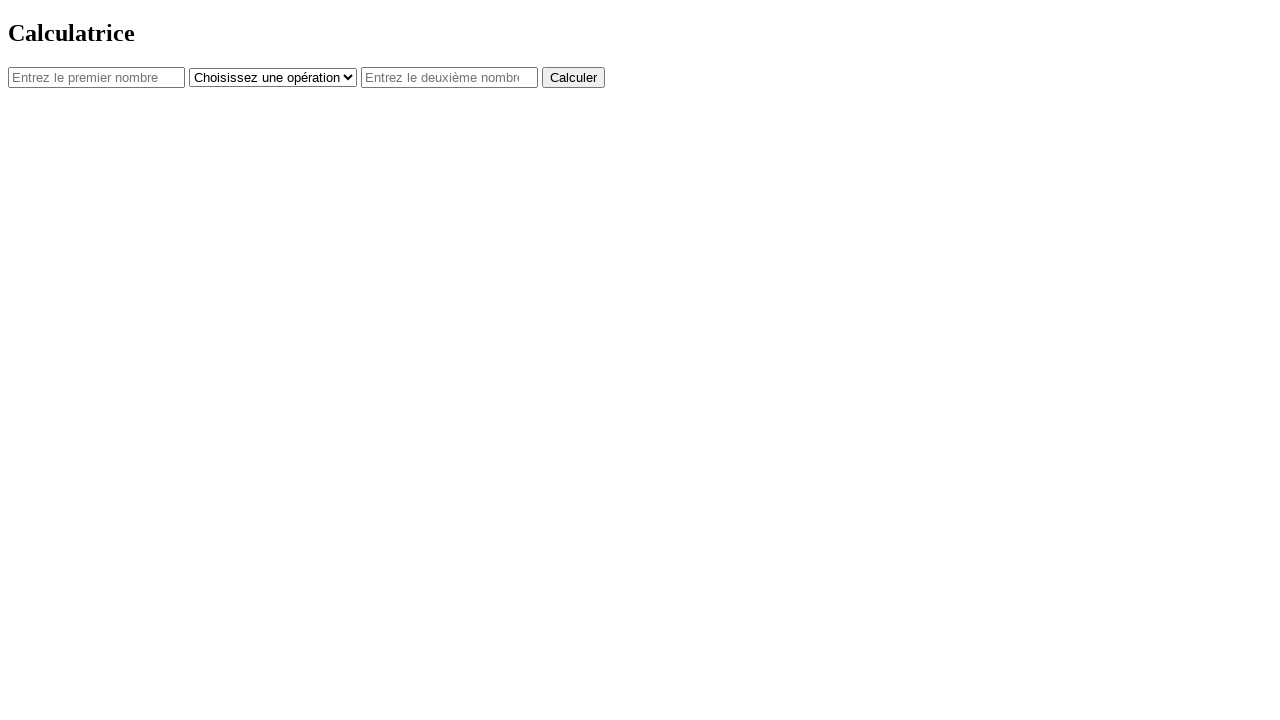

Clicked on first number field at (96, 77) on #num1
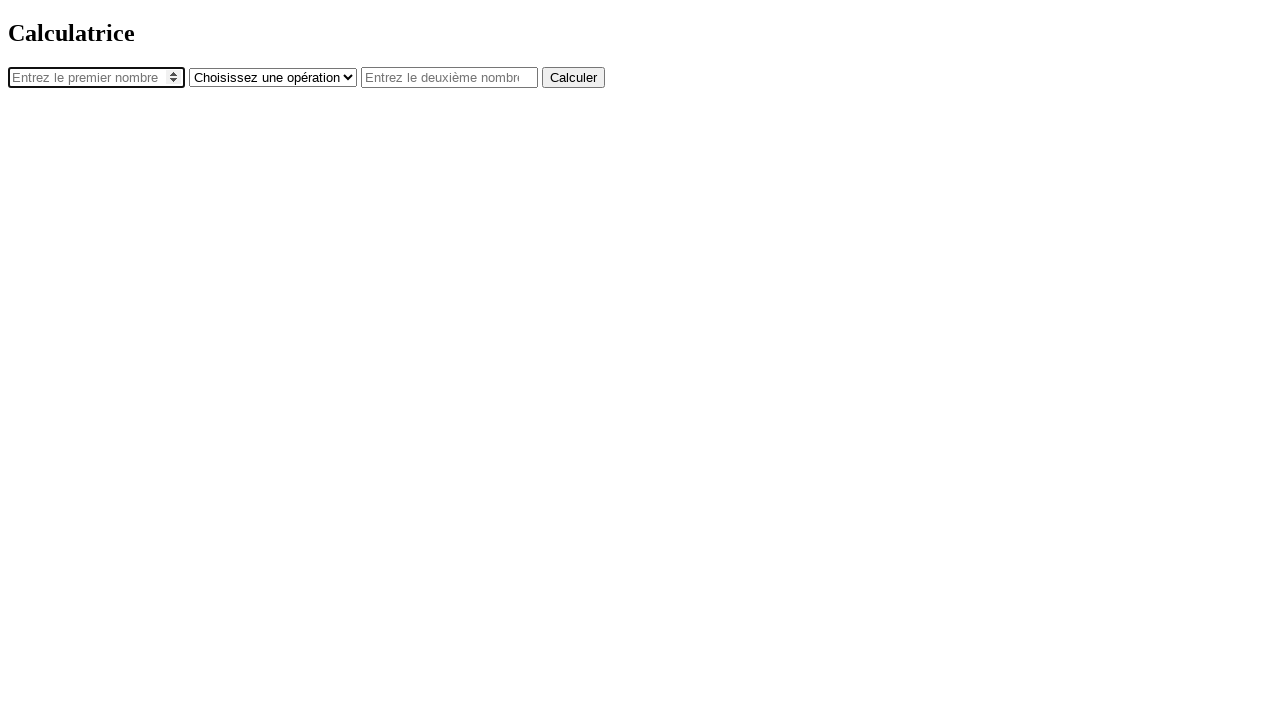

Filled first number field with 12 on #num1
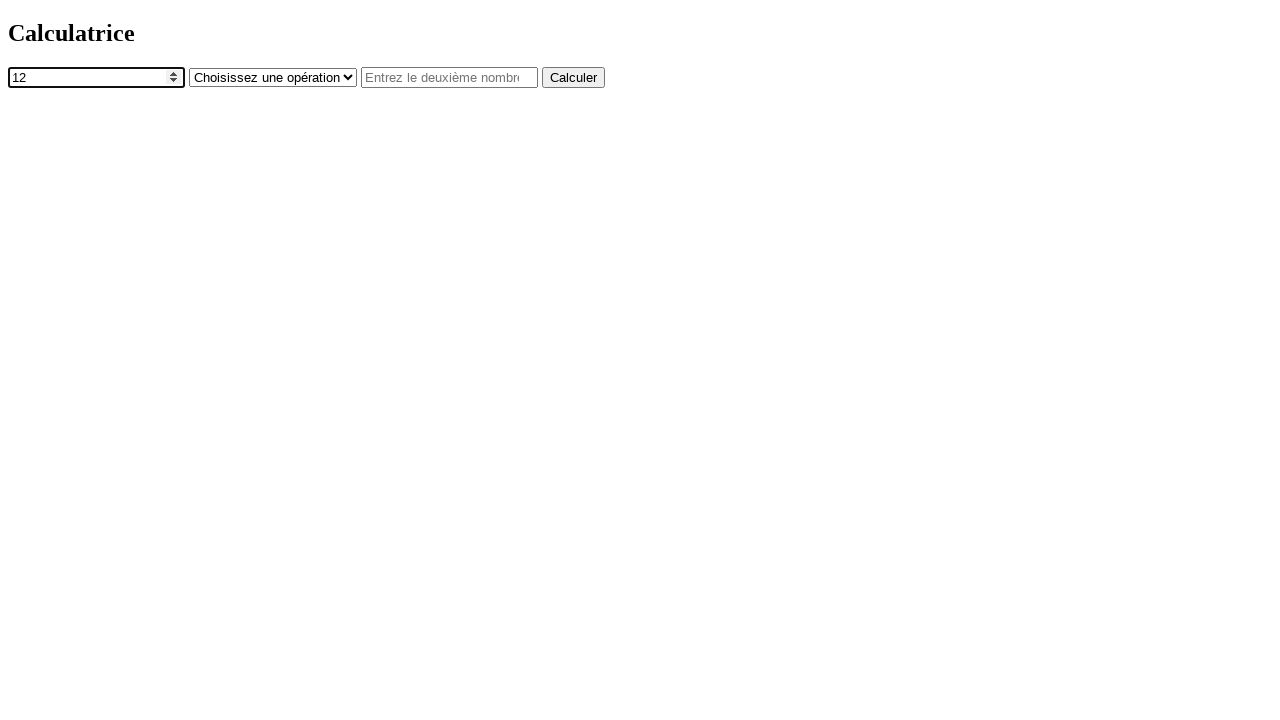

Clicked on operator dropdown at (273, 77) on #operator
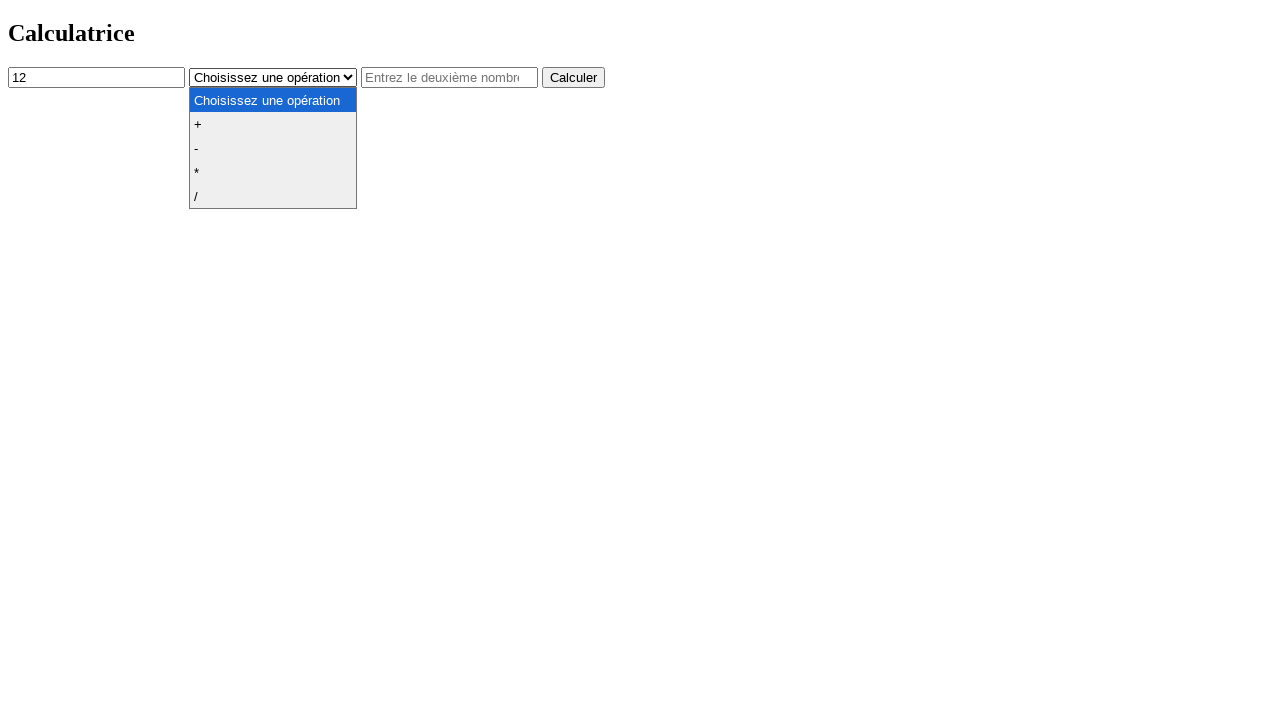

Selected multiplication operator (*) on #operator
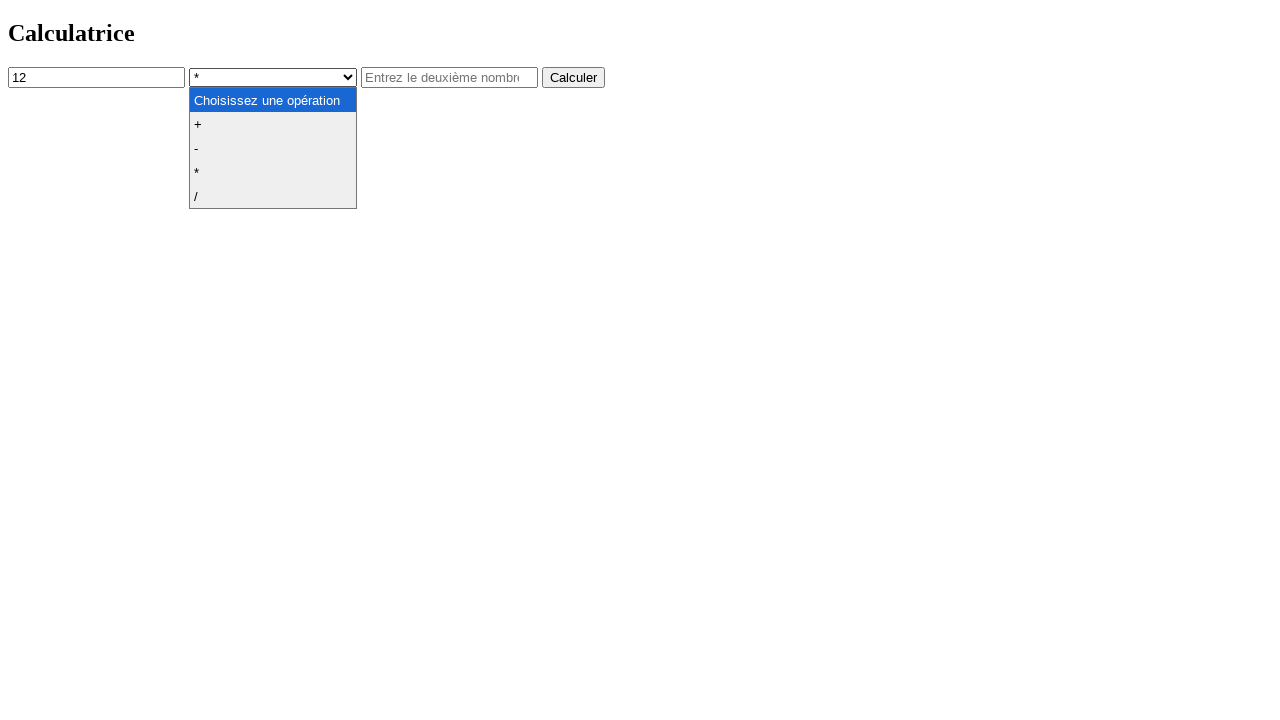

Clicked on second number field at (450, 77) on #num2
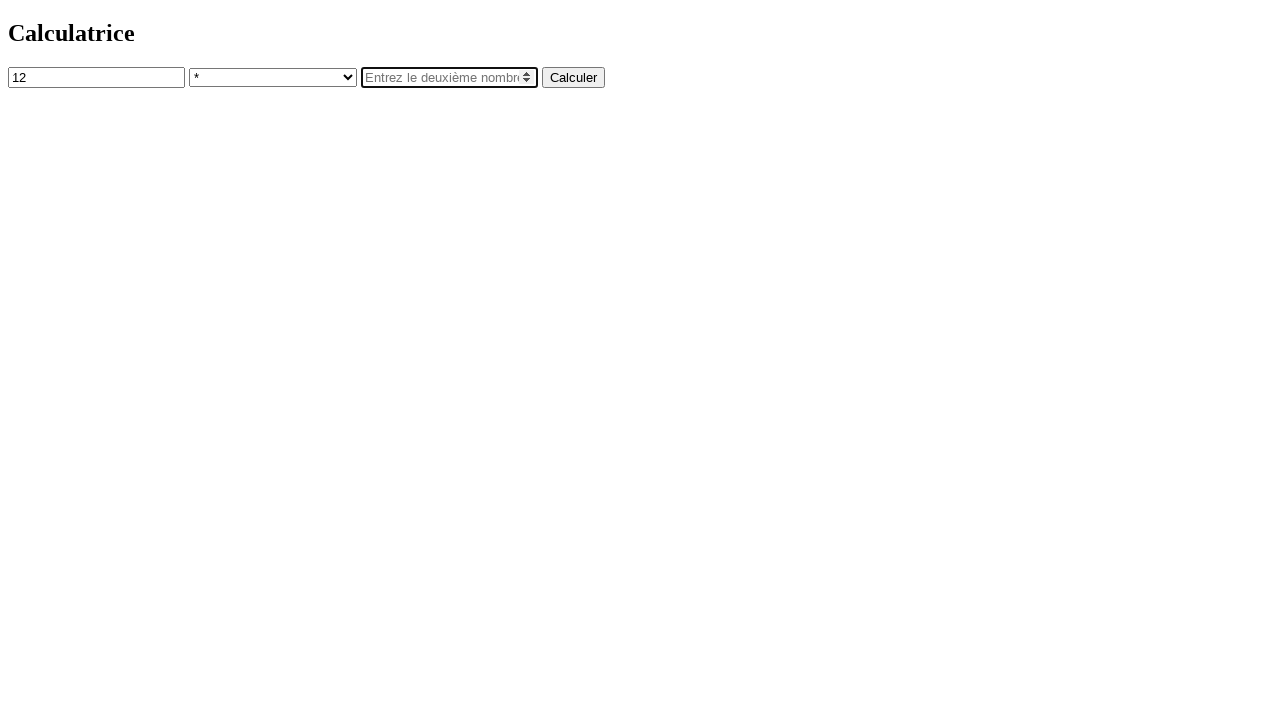

Filled second number field with 3 on #num2
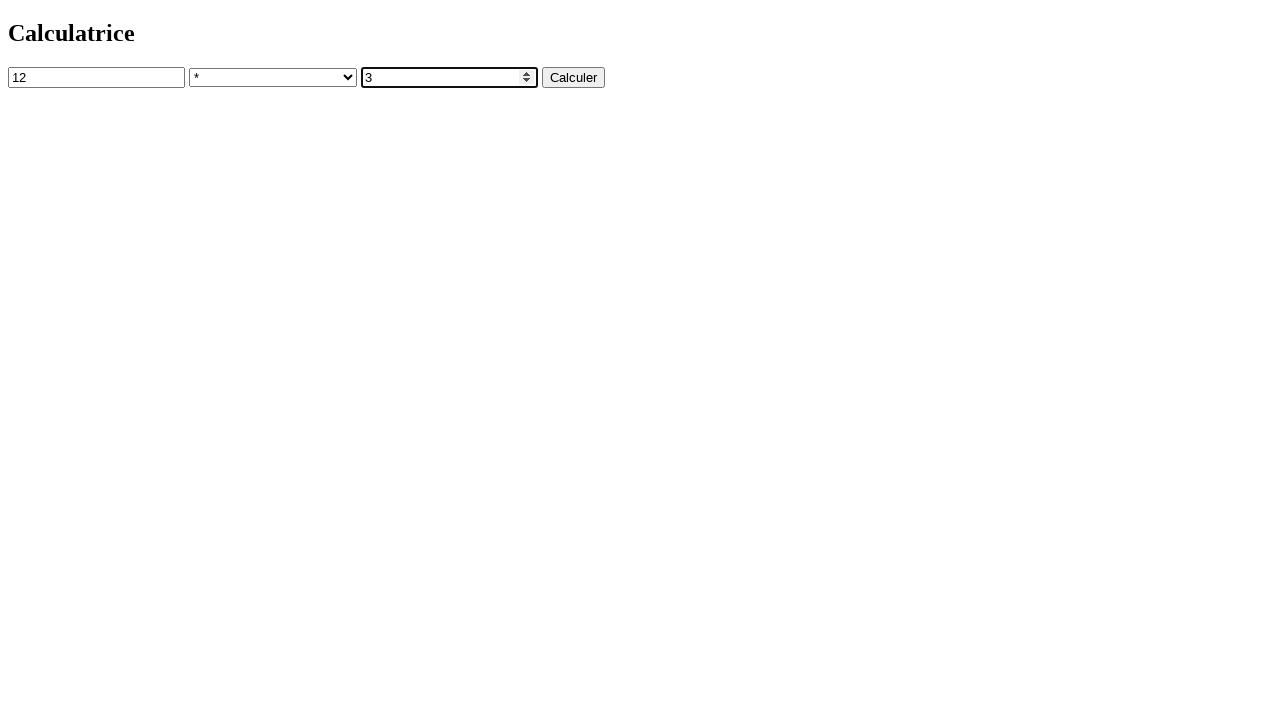

Clicked calculate button at (574, 77) on button
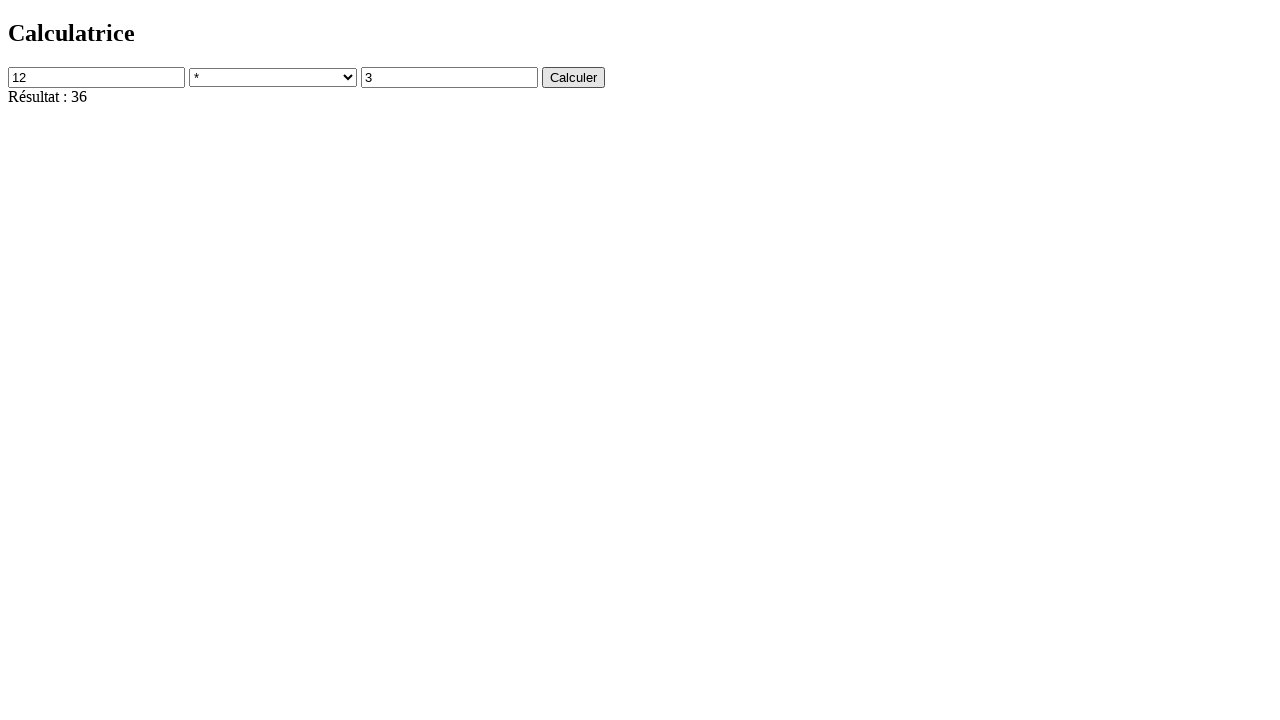

Result element appeared on the page
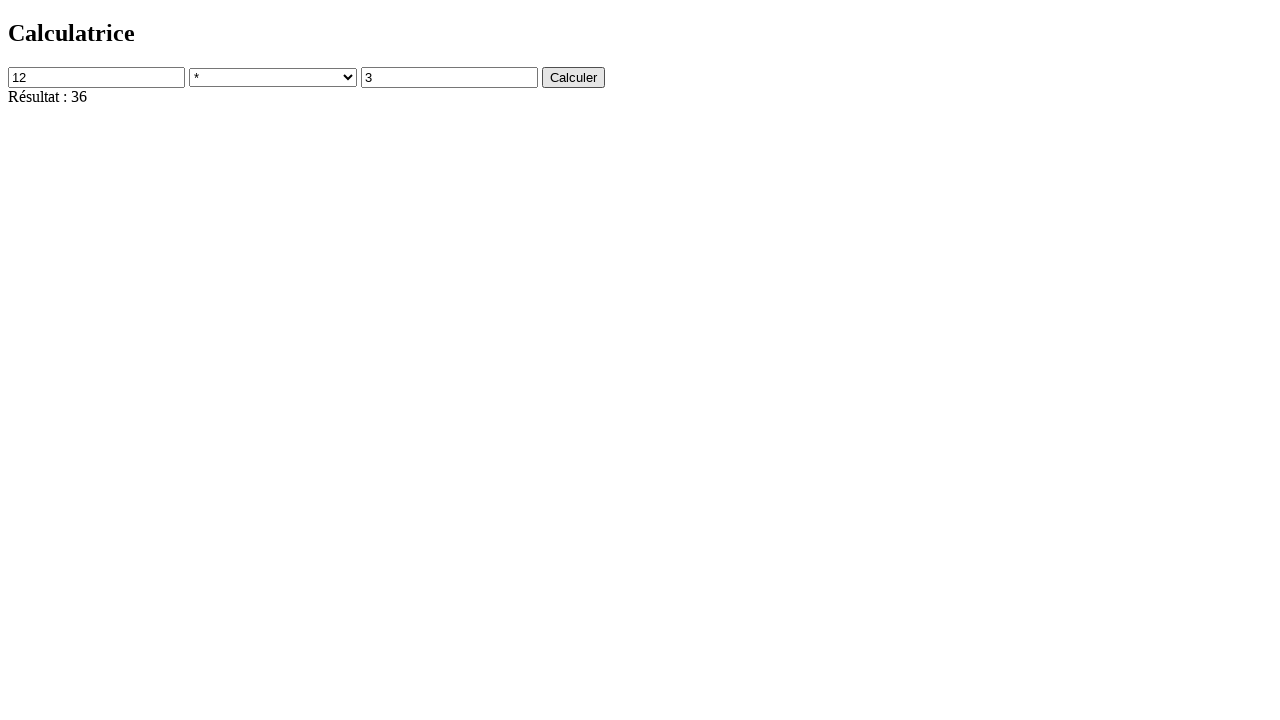

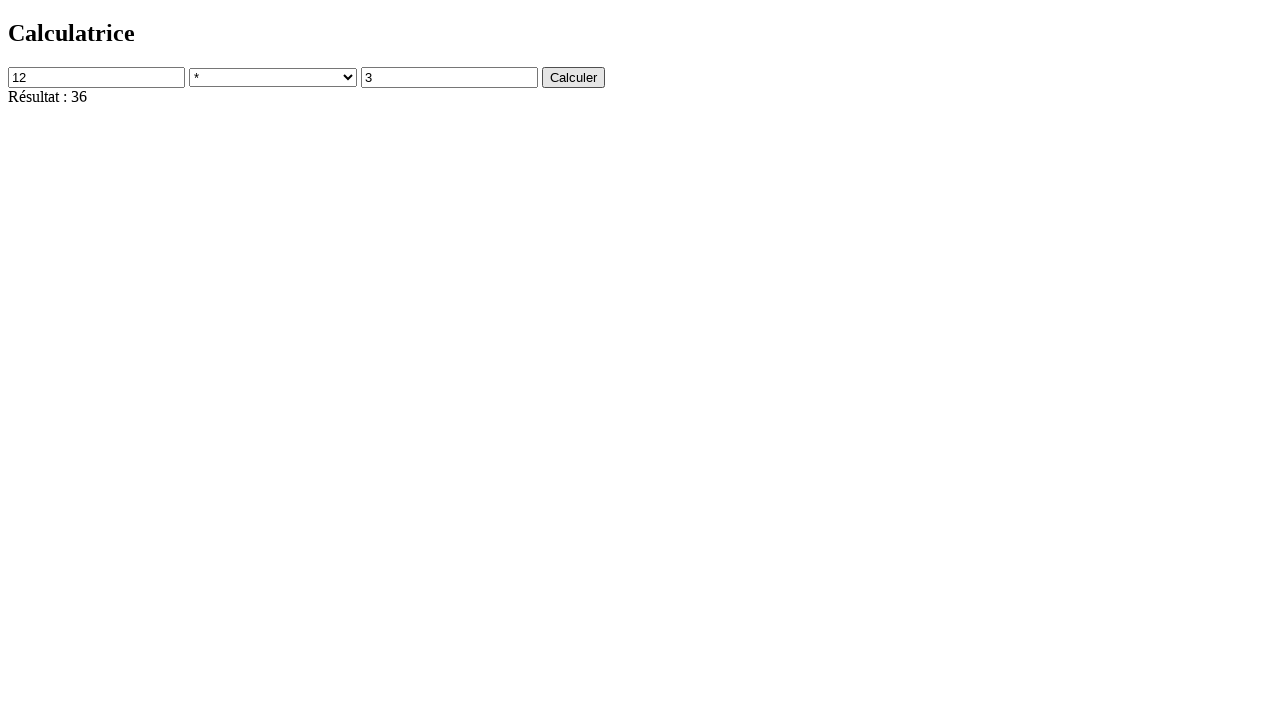